Tests a loading images page by waiting for images to finish loading (indicated by "Done!" text) and then verifying the award image element is present with a src attribute

Starting URL: https://bonigarcia.dev/selenium-webdriver-java/loading-images.html

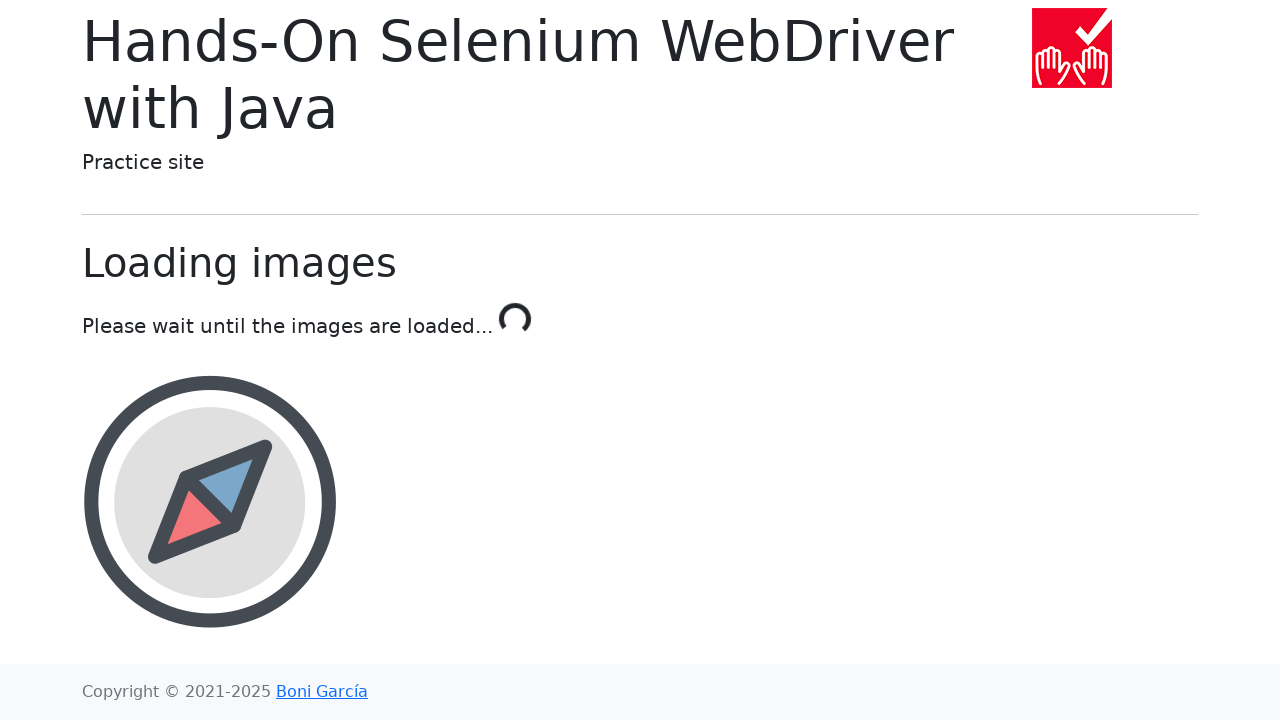

Navigated to loading images test page
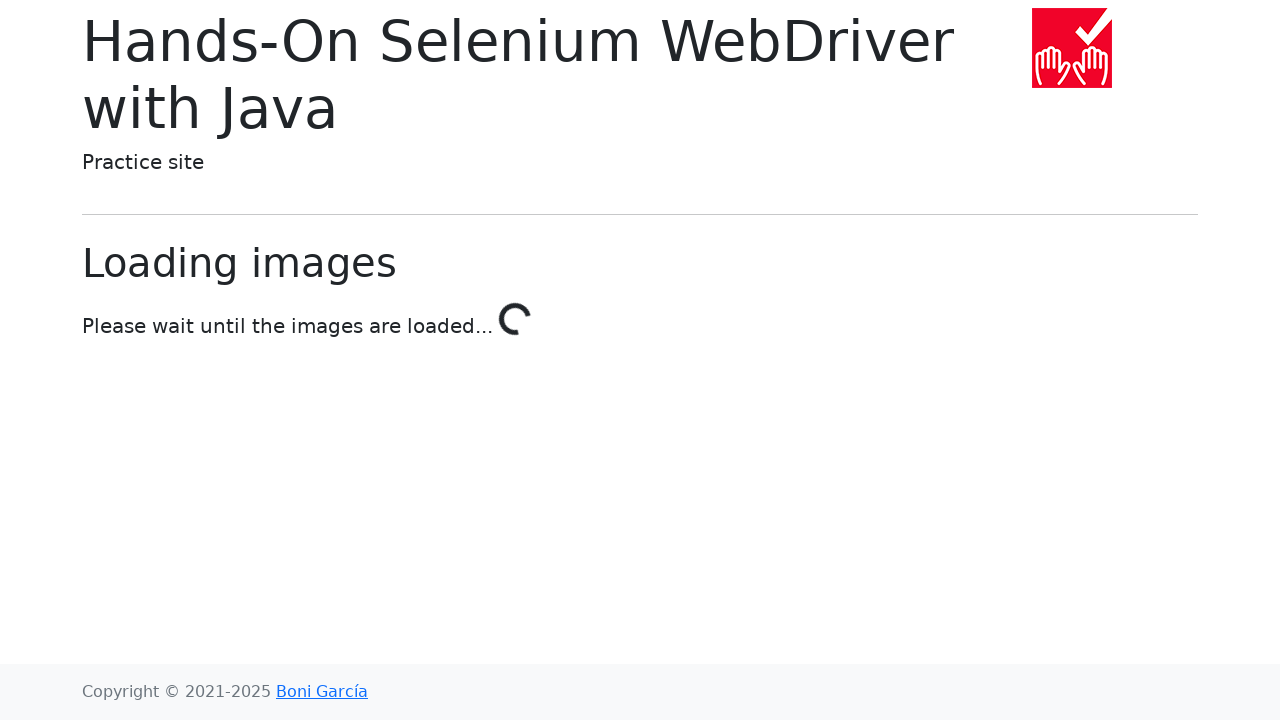

Waited for page to finish loading images (text changed to 'Done!')
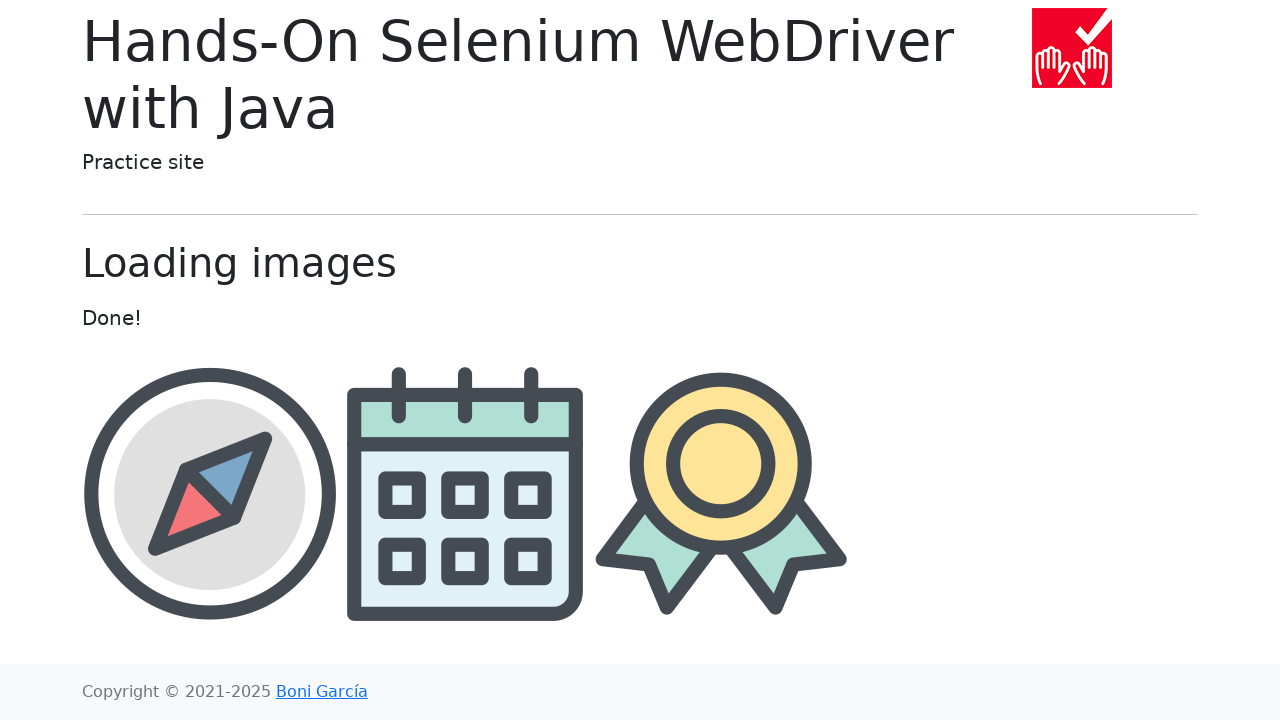

Located award image element
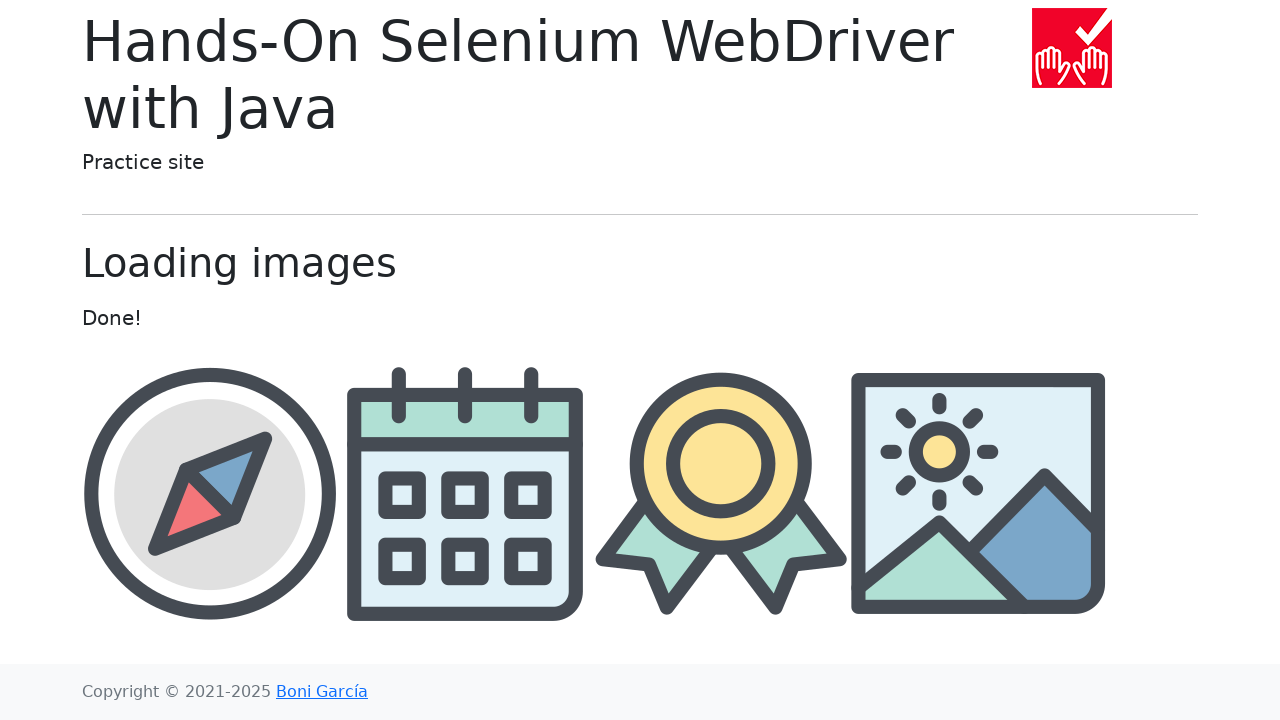

Verified award image element is visible
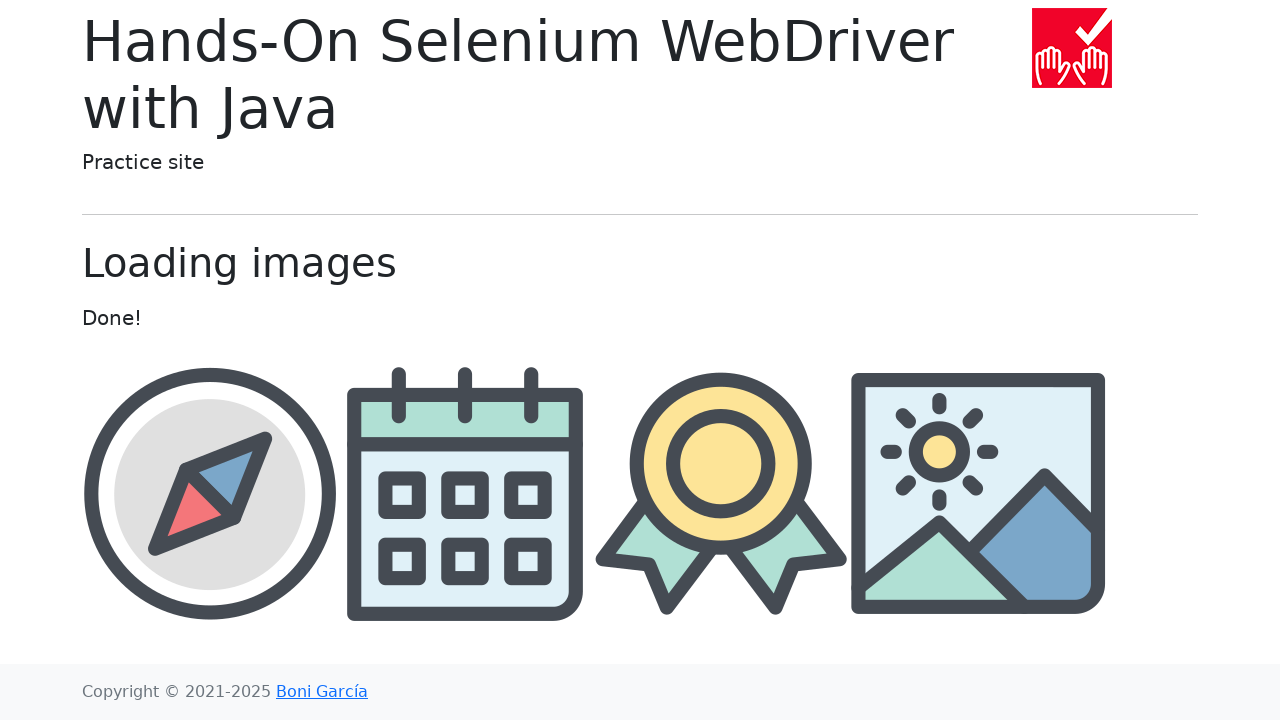

Retrieved src attribute from award image: img/award.png
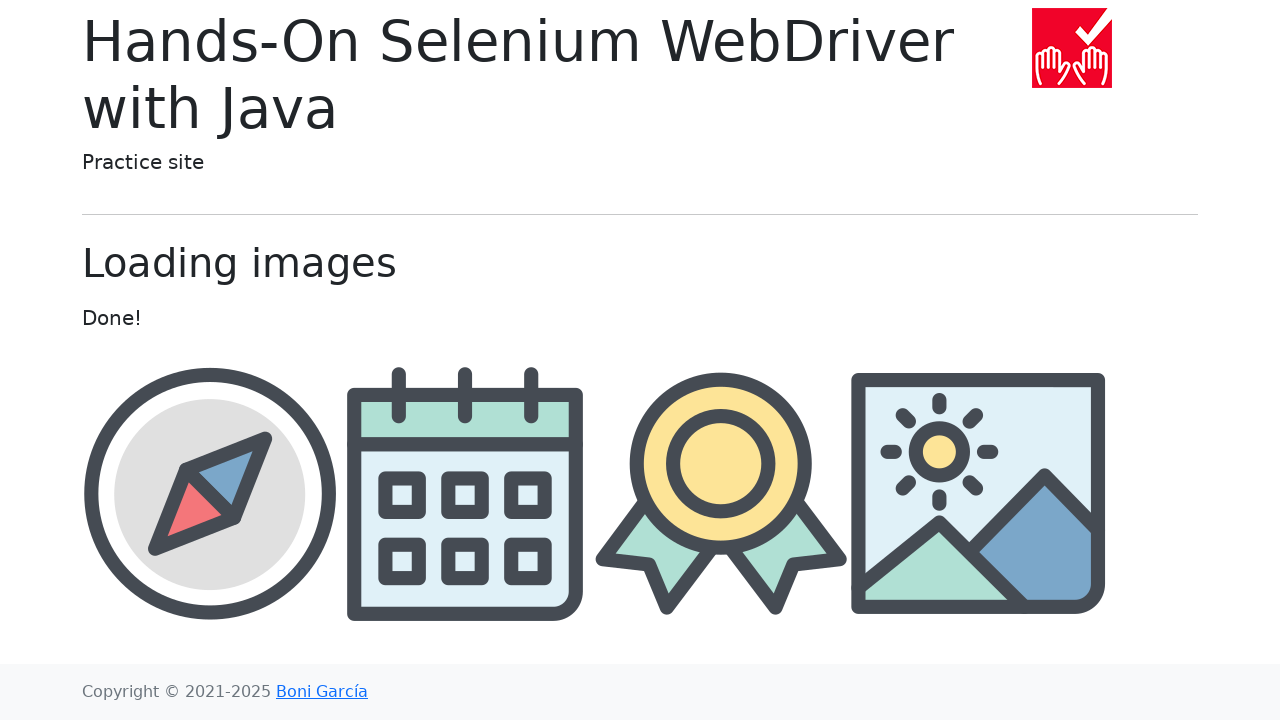

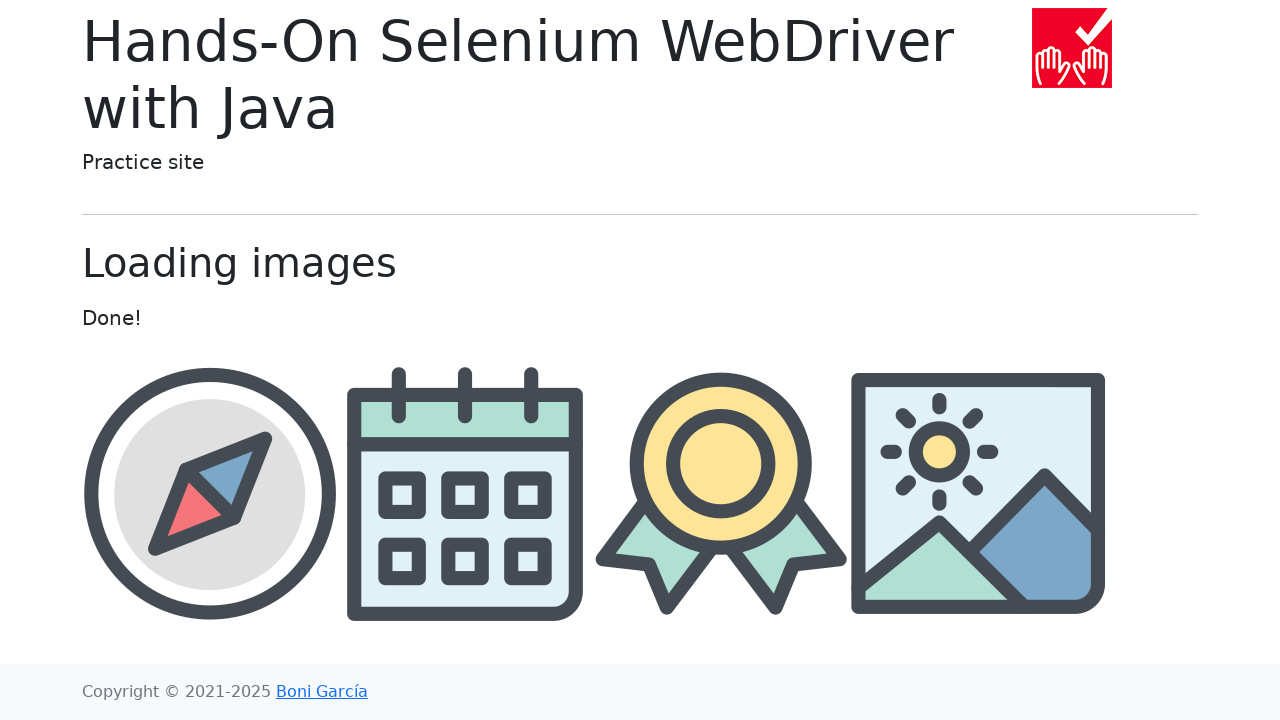